Tests right-click context menu by right-clicking a button and navigating the menu with keyboard

Starting URL: https://swisnl.github.io/jQuery-contextMenu/demo.html

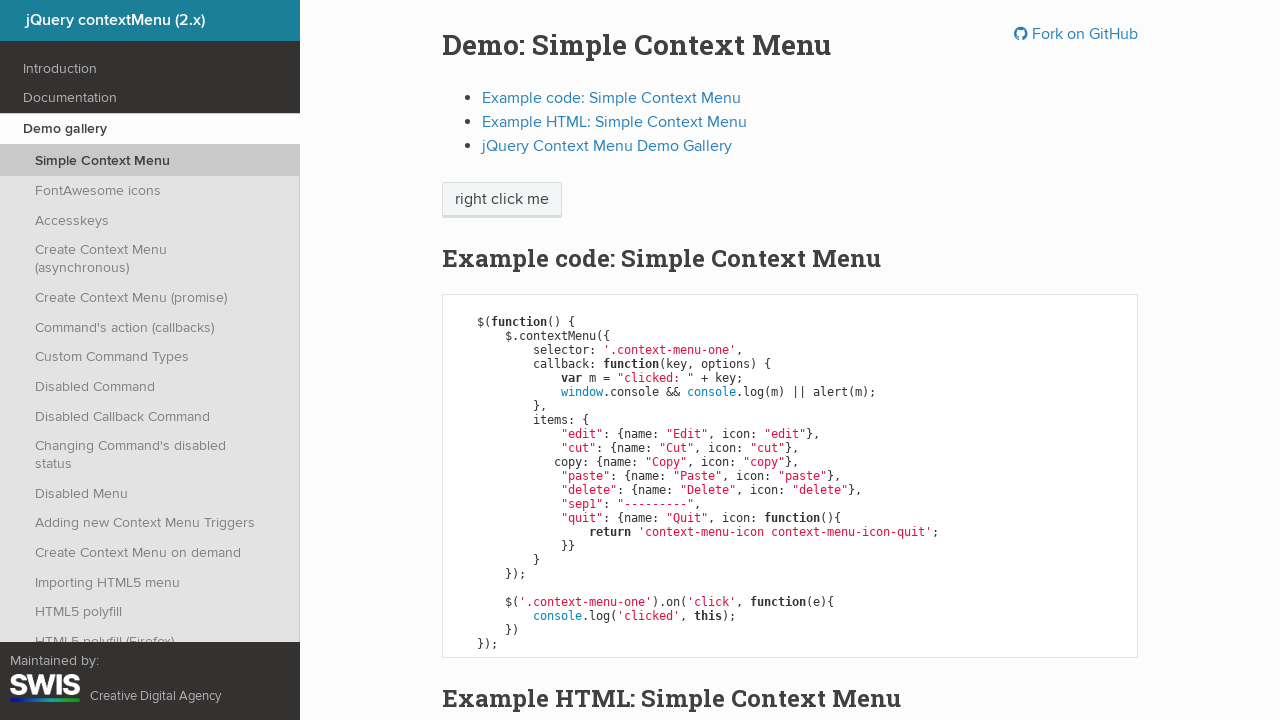

Right-clicked on context menu button to open menu at (502, 200) on span.context-menu-one.btn.btn-neutral
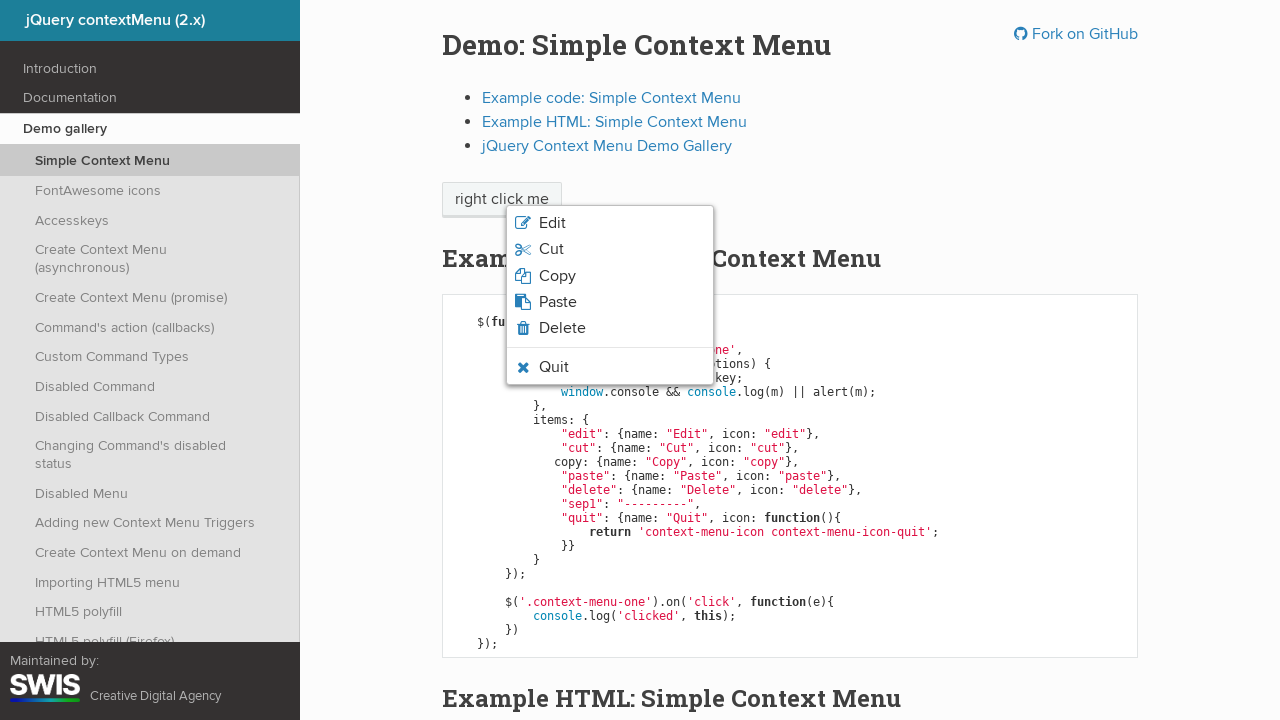

Pressed ArrowDown to navigate down in context menu
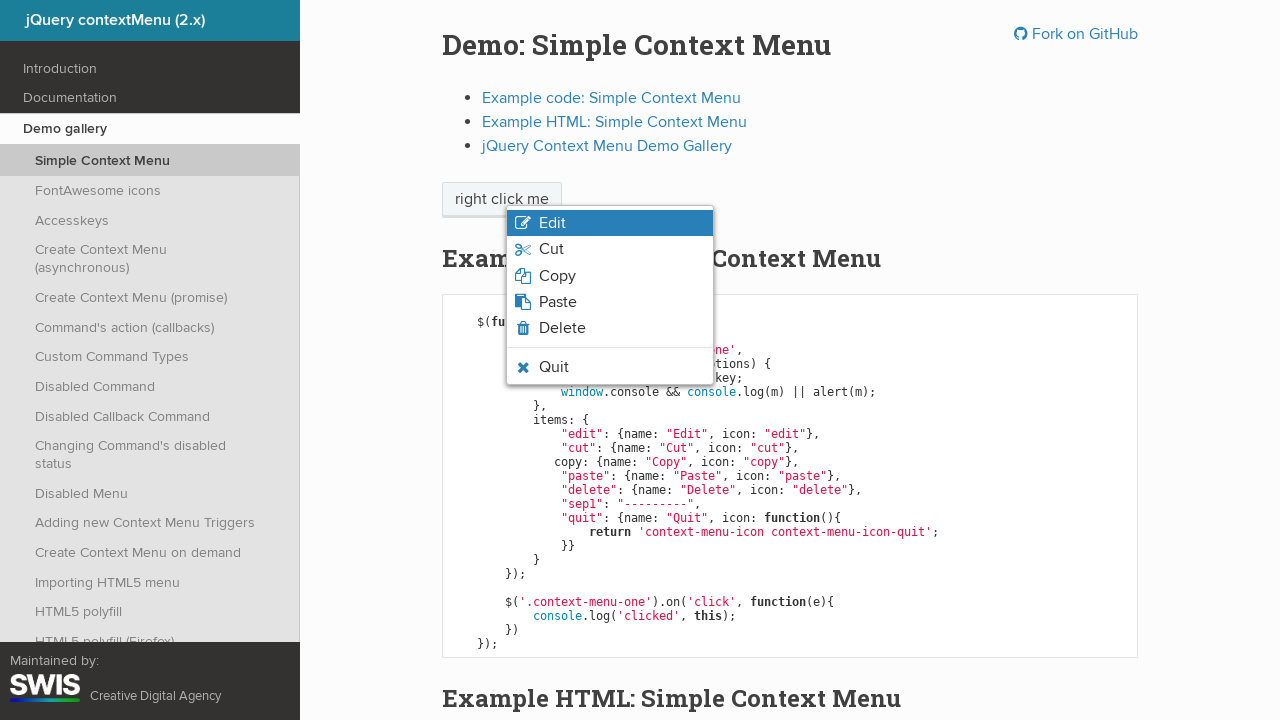

Pressed ArrowDown again to navigate further down in context menu
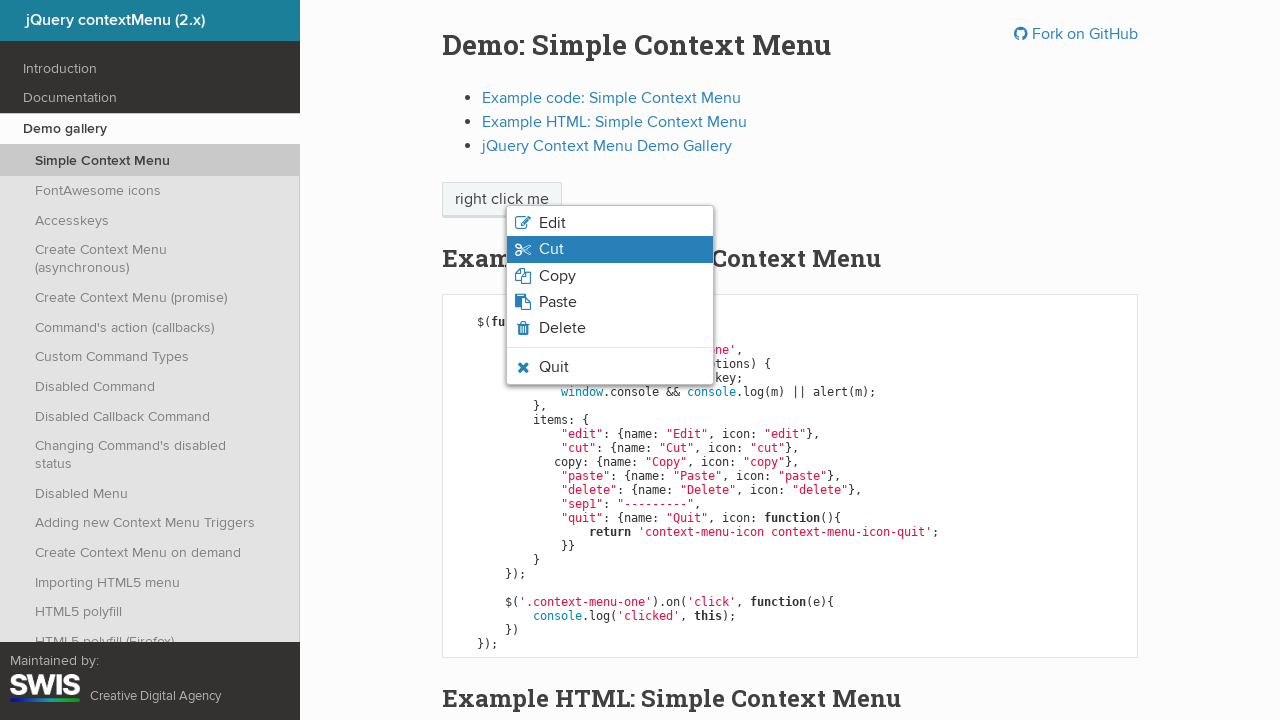

Pressed Enter to select the highlighted menu item
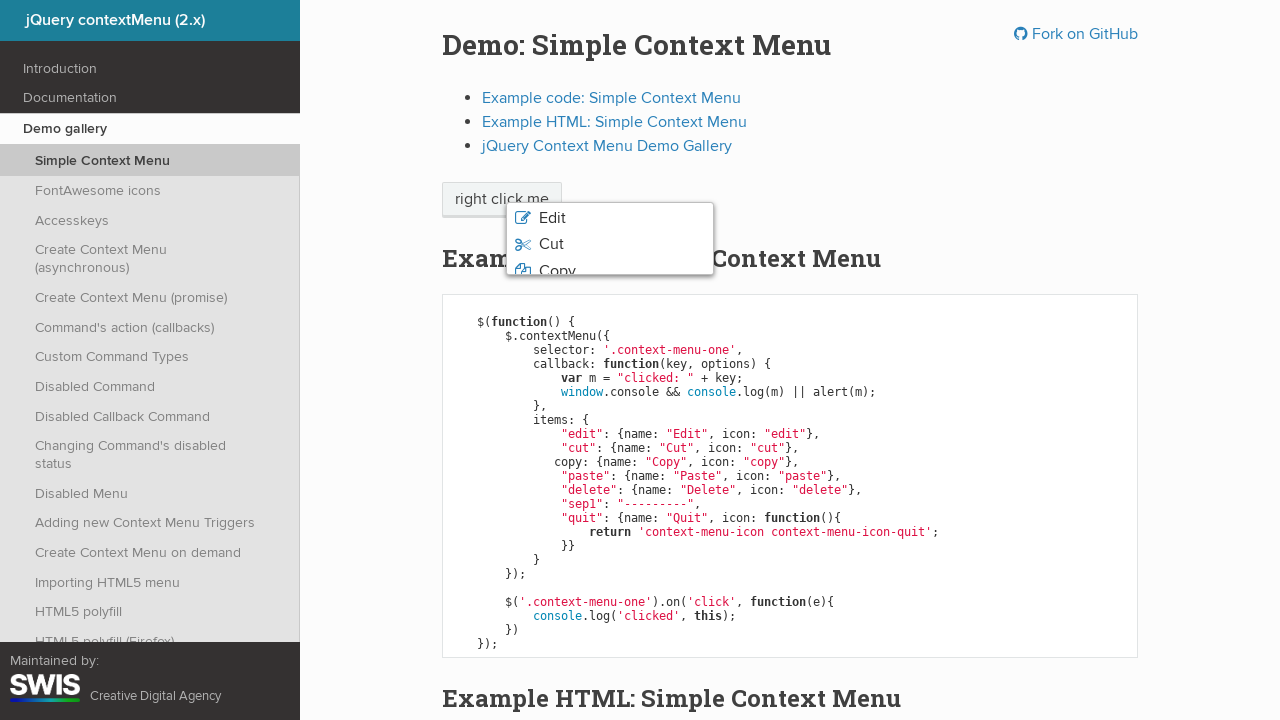

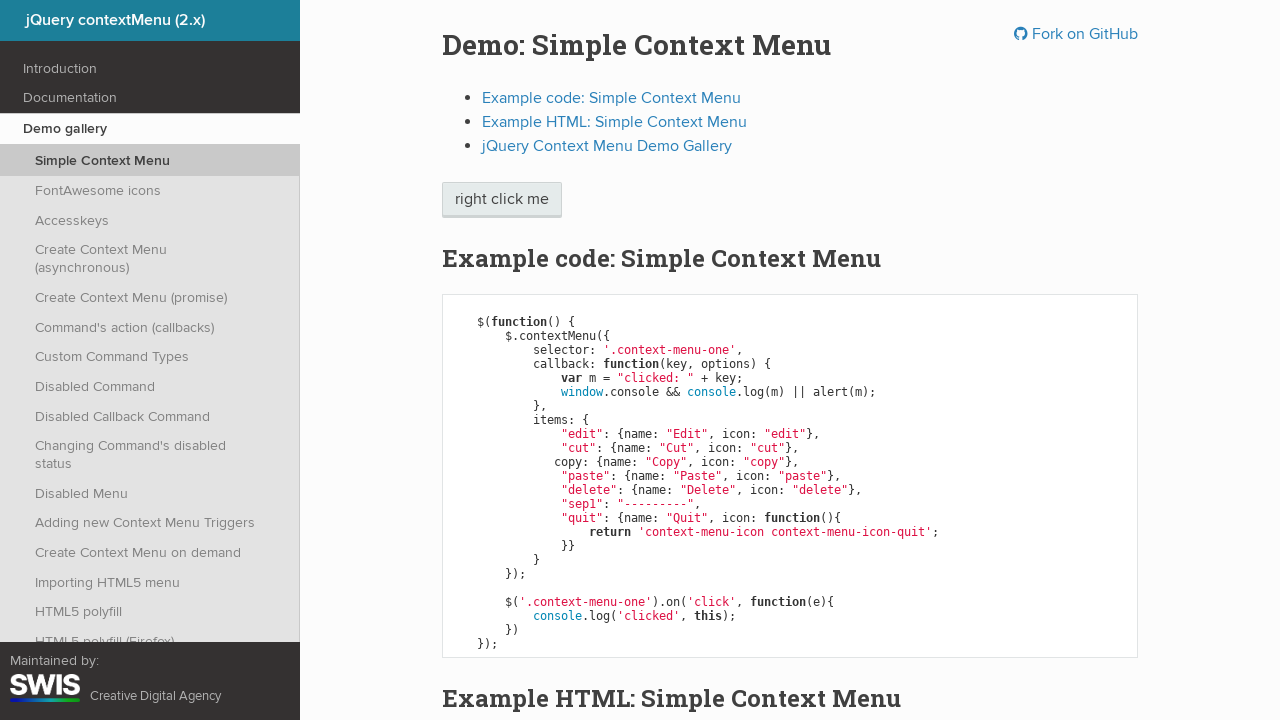